Navigates to the Team page and verifies the three author names are displayed correctly

Starting URL: http://www.99-bottles-of-beer.net/

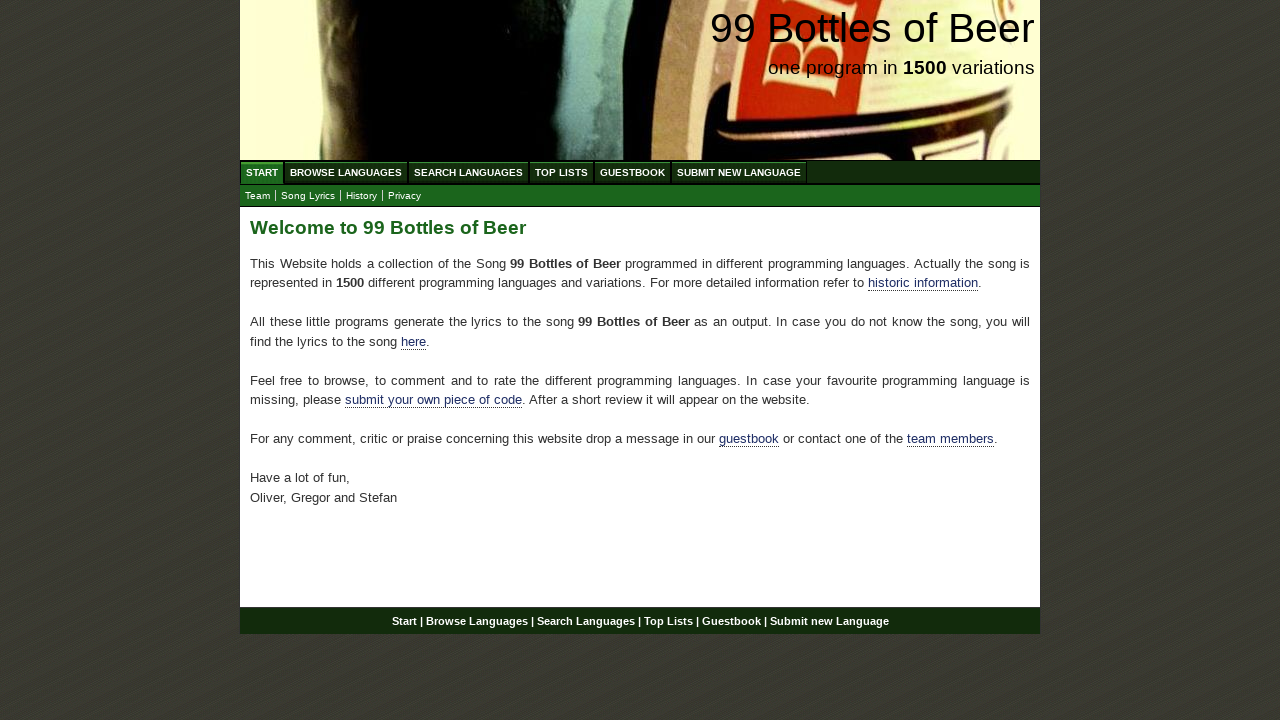

Clicked on the Team link at (258, 196) on xpath=//a[@href='team.html']
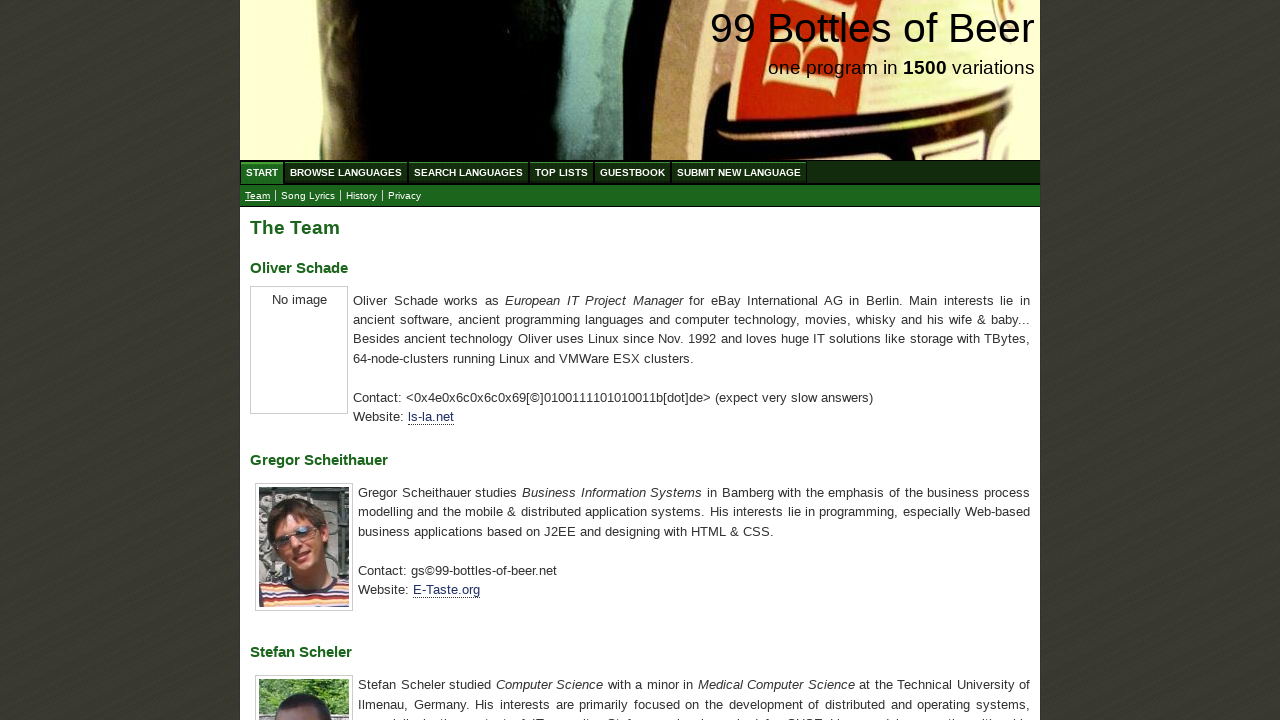

Located all h3 elements containing author names
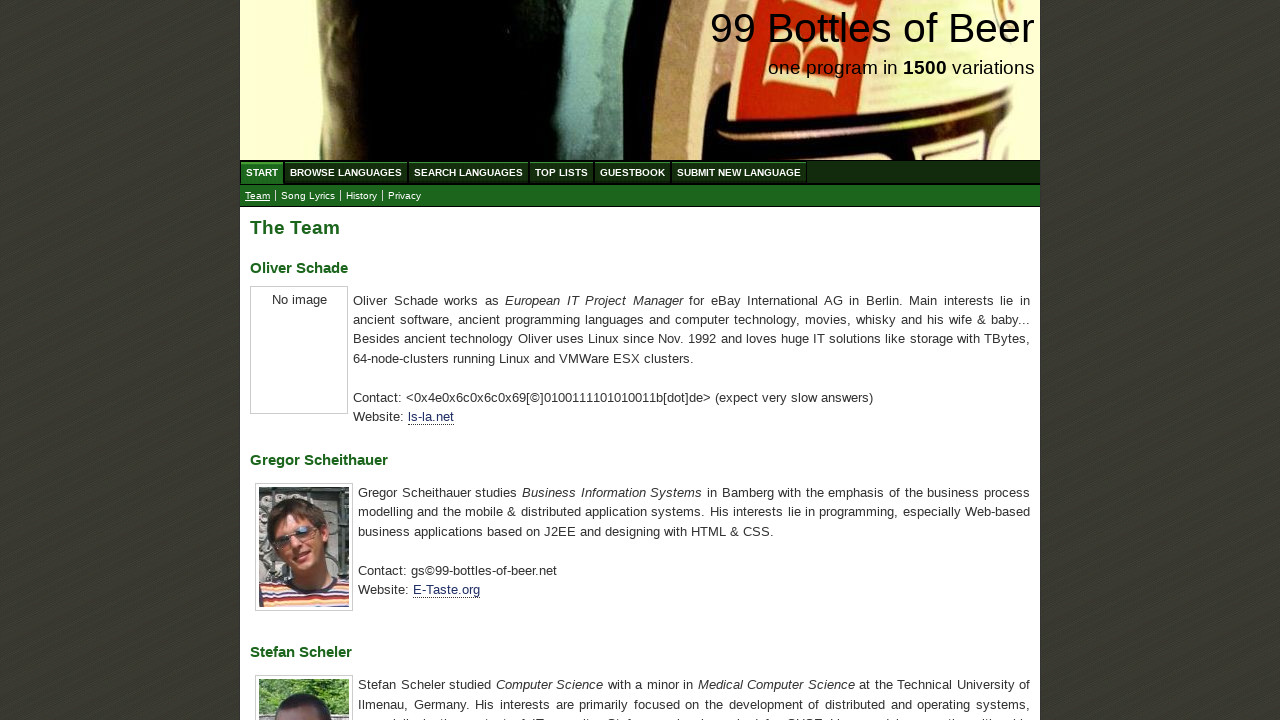

Retrieved inner text from all h3 elements
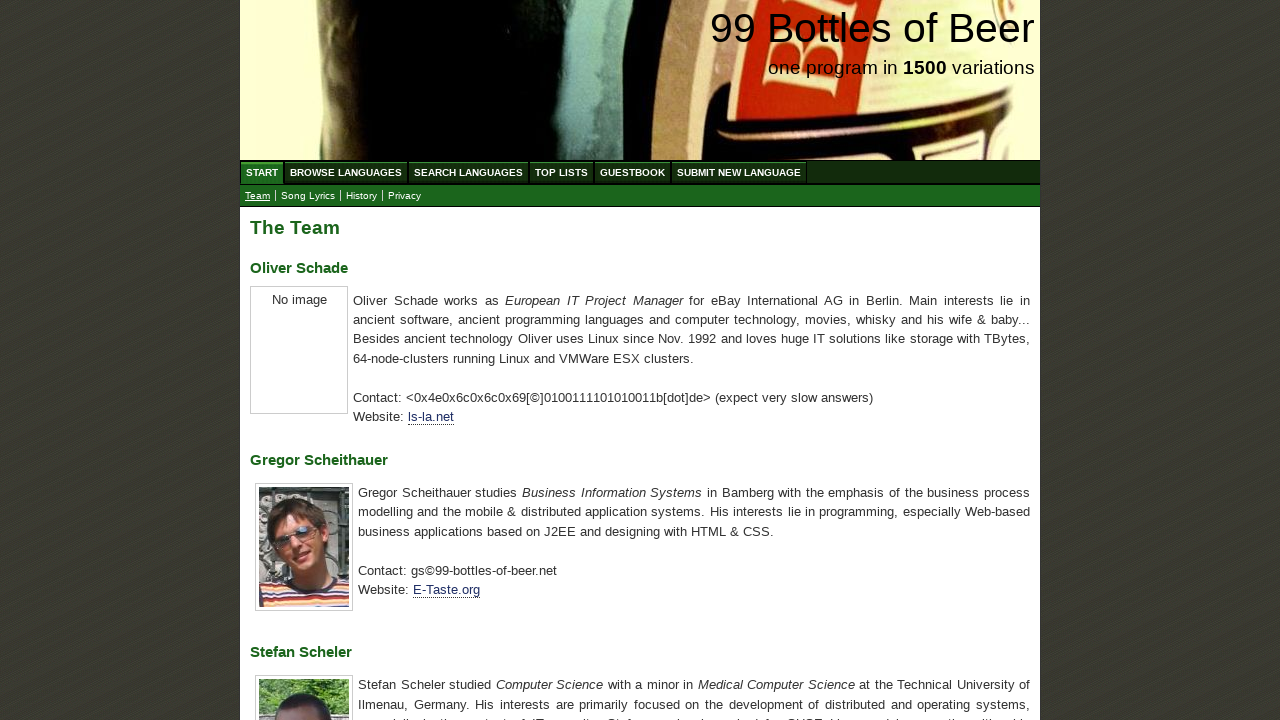

Set expected author names list
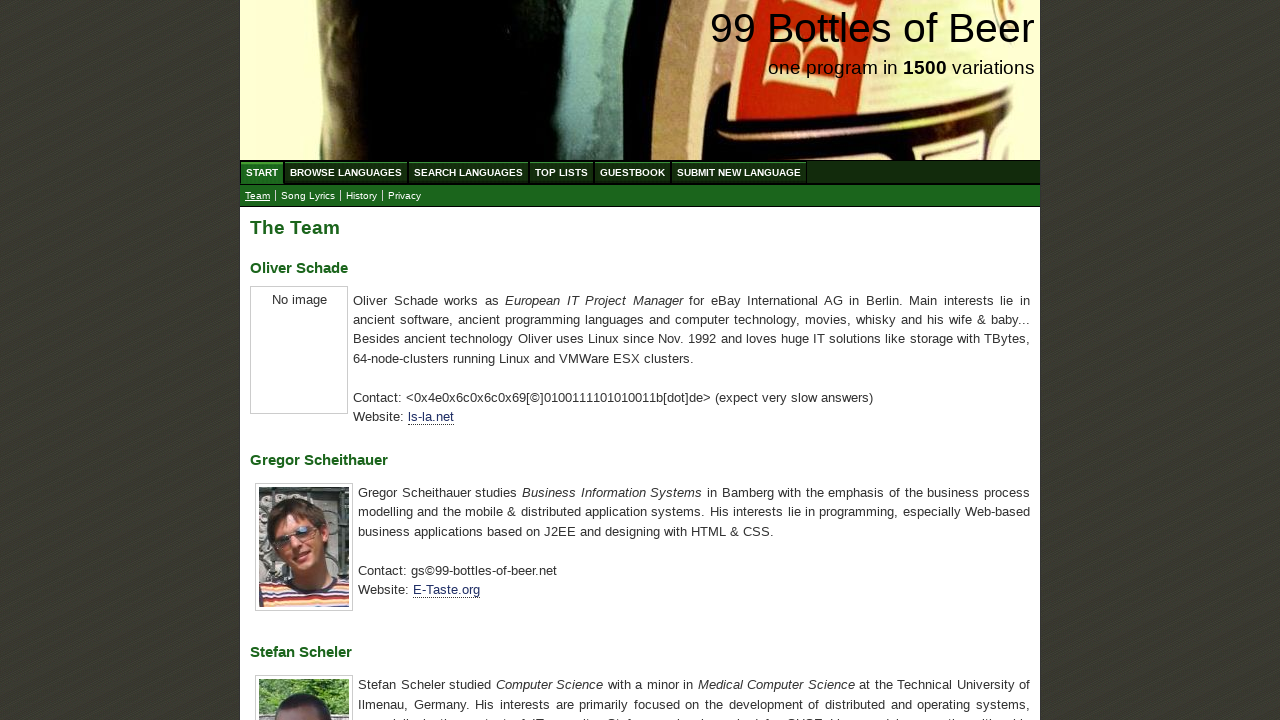

Verified that author names match expected values: Oliver Schade, Gregor Scheithauer, Stefan Scheler
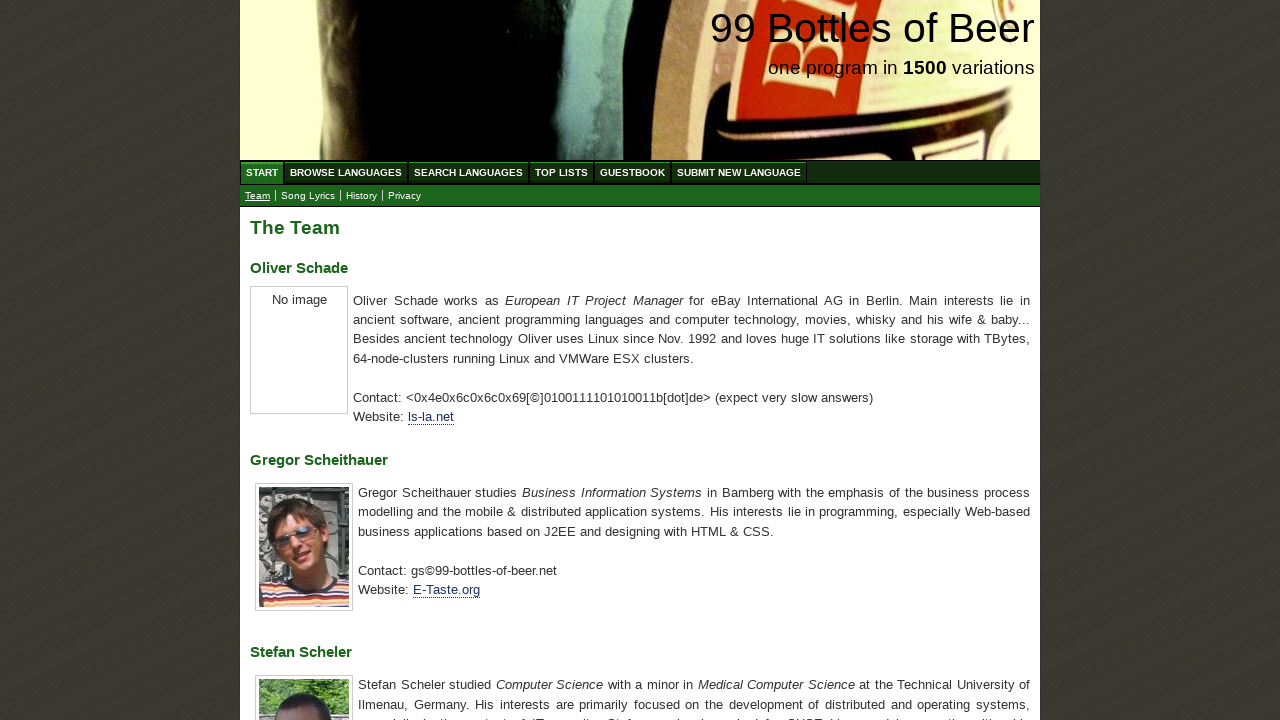

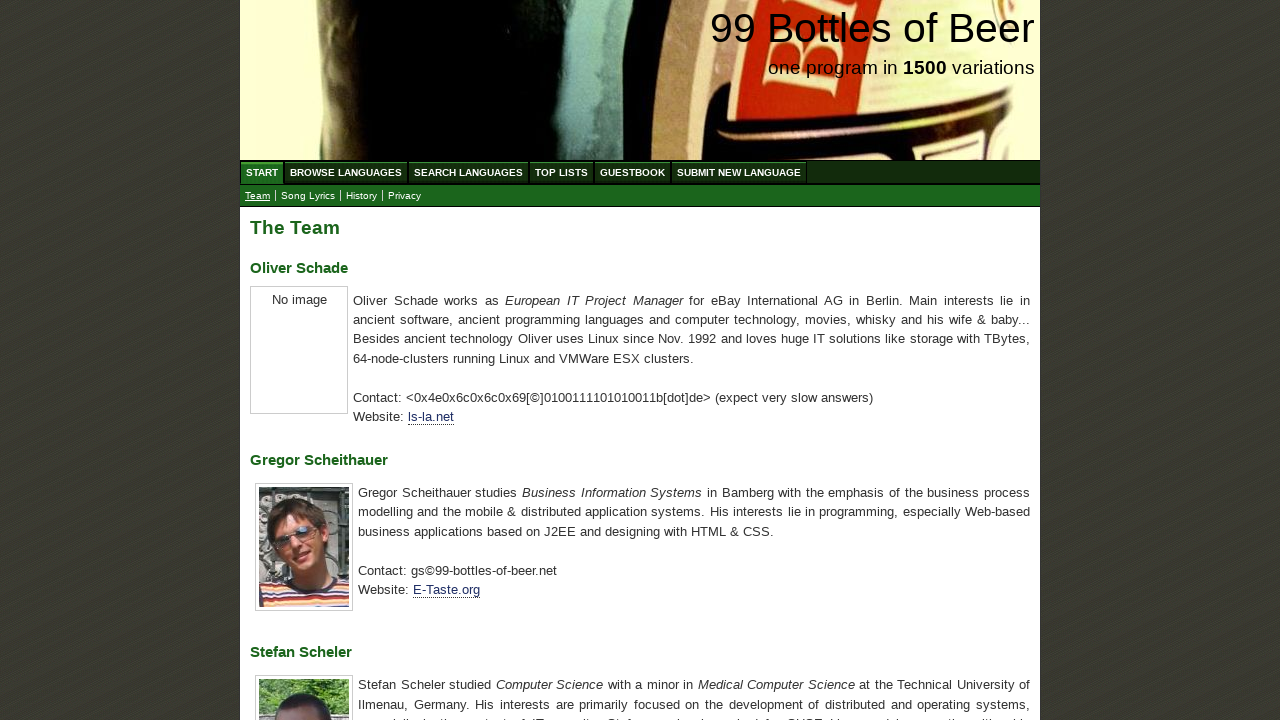